Fills out the contact form using CSS selectors for name, email, phone, and message fields, submits the form, and verifies the success alert message.

Starting URL: https://practice.sdetunicorns.com/contact

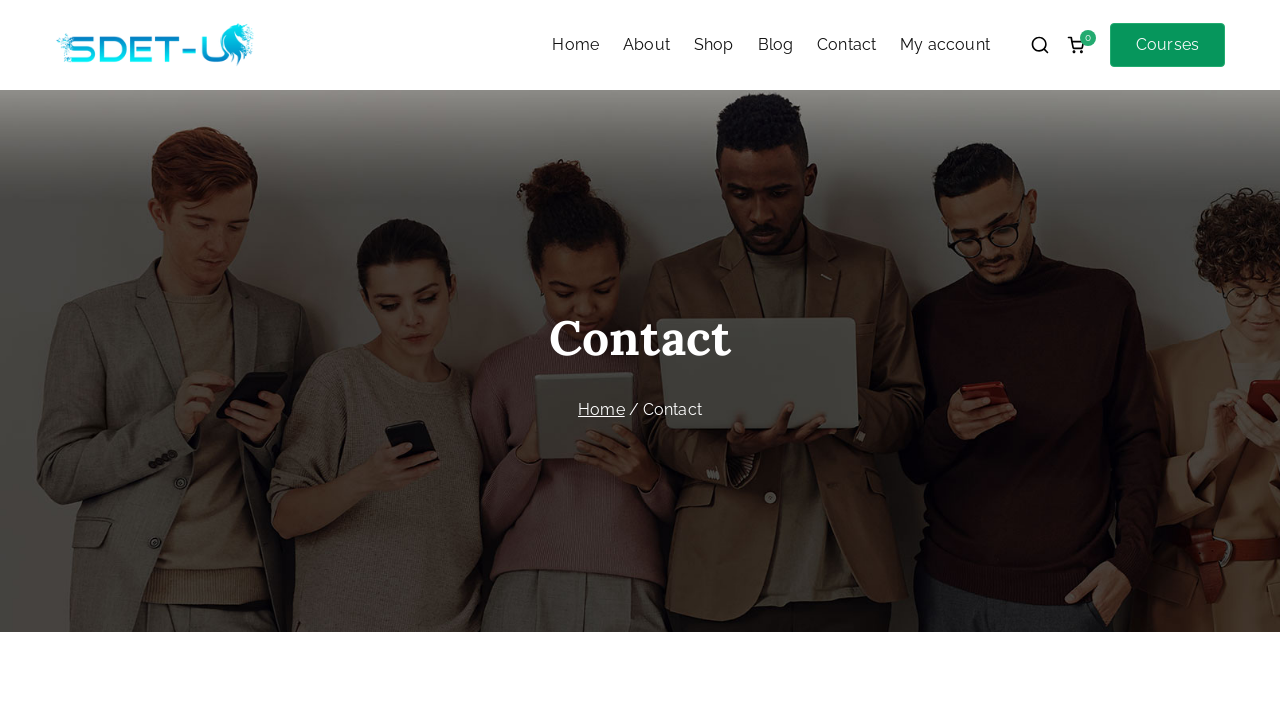

Filled name field with 'Test Name' on .contact-name input
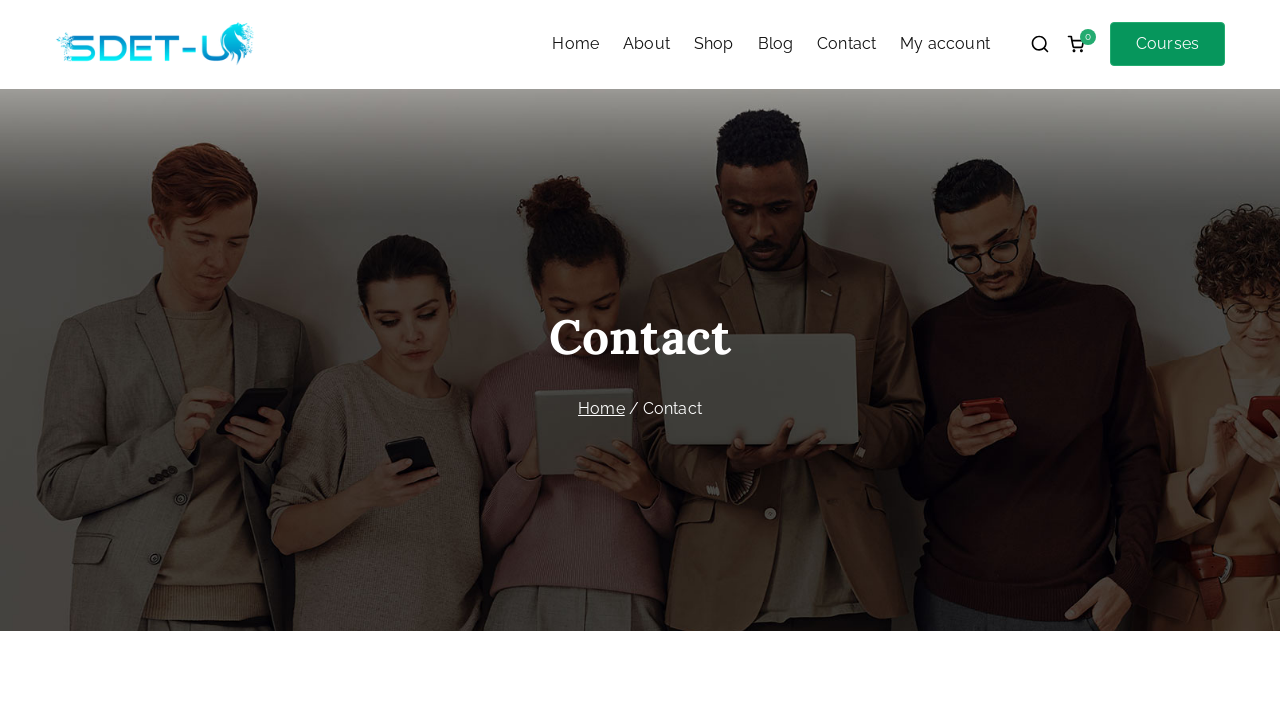

Filled email field with 'test@mail.com' on .contact-email input
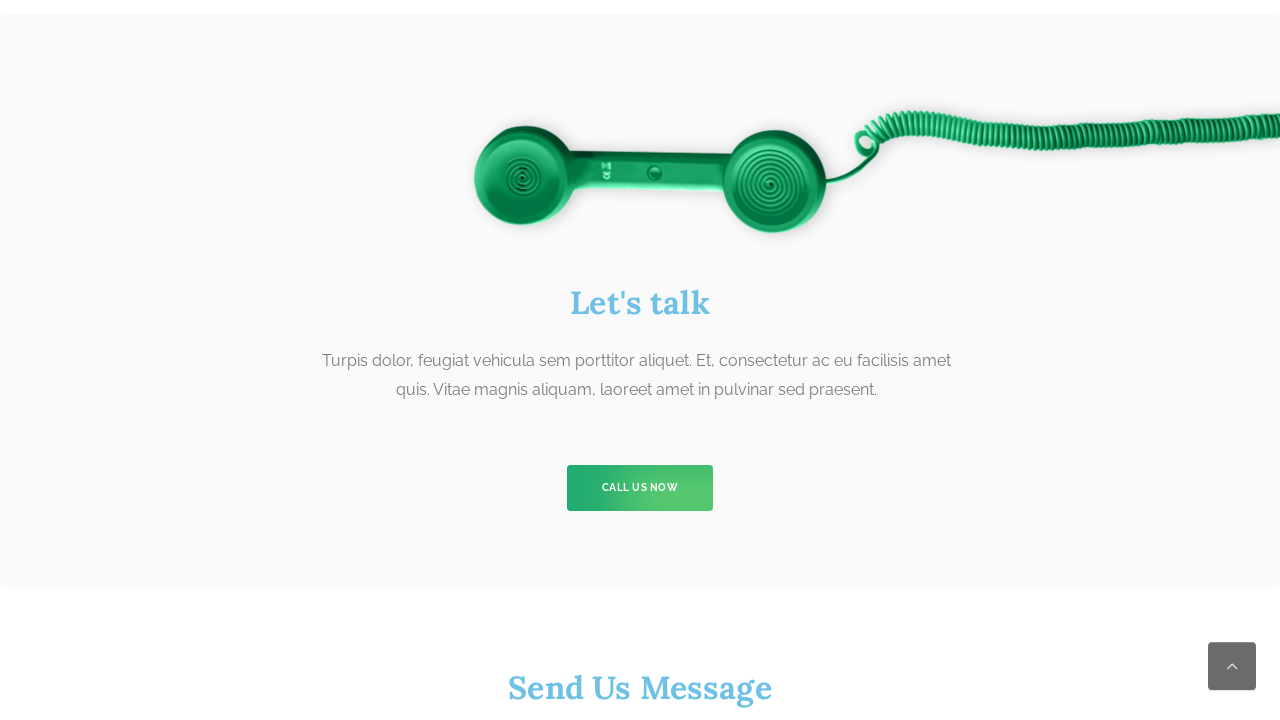

Filled phone field with '134567864' on .contact-phone input
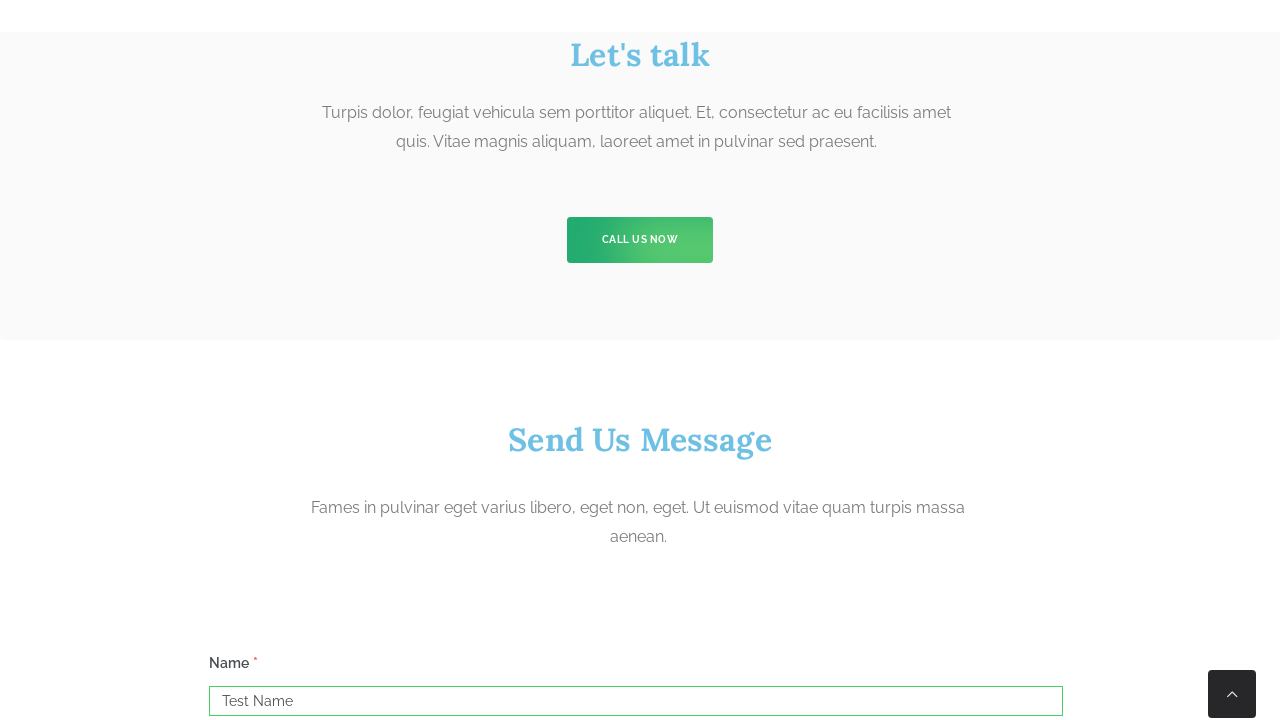

Filled message field with 'This is a test message' on .contact-message textarea
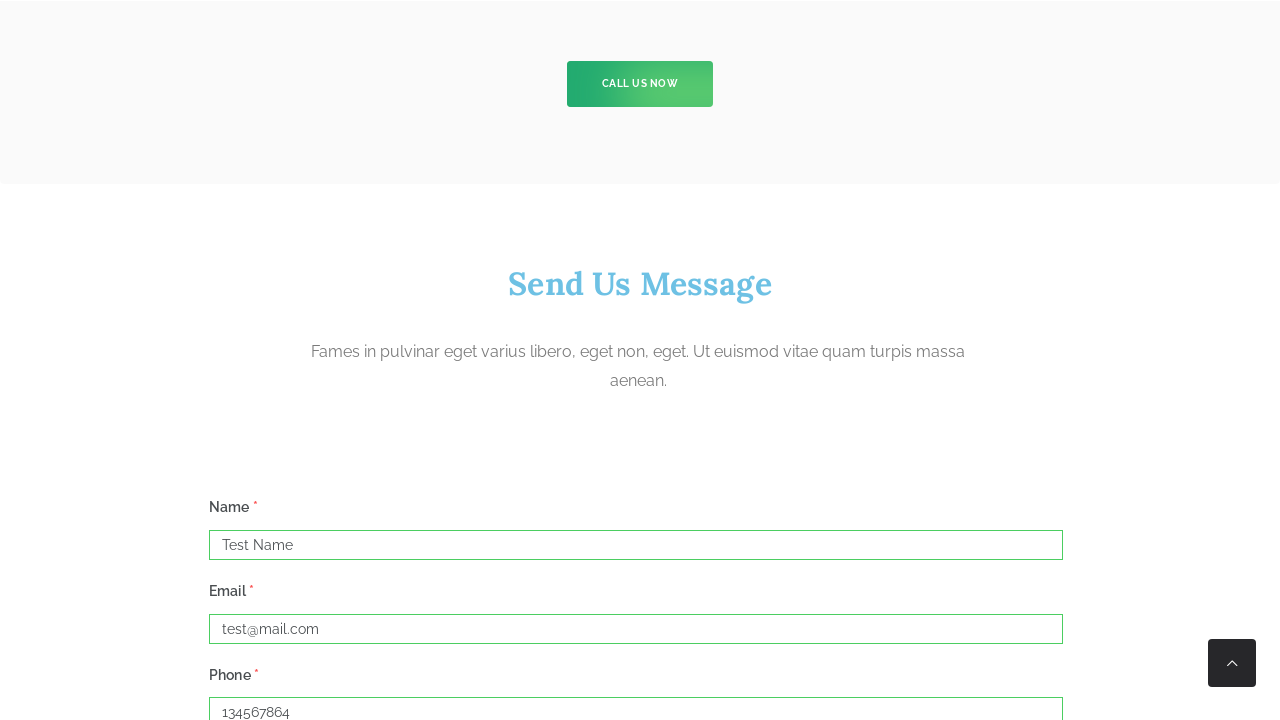

Clicked submit button to send contact form at (252, 361) on button[type=submit]
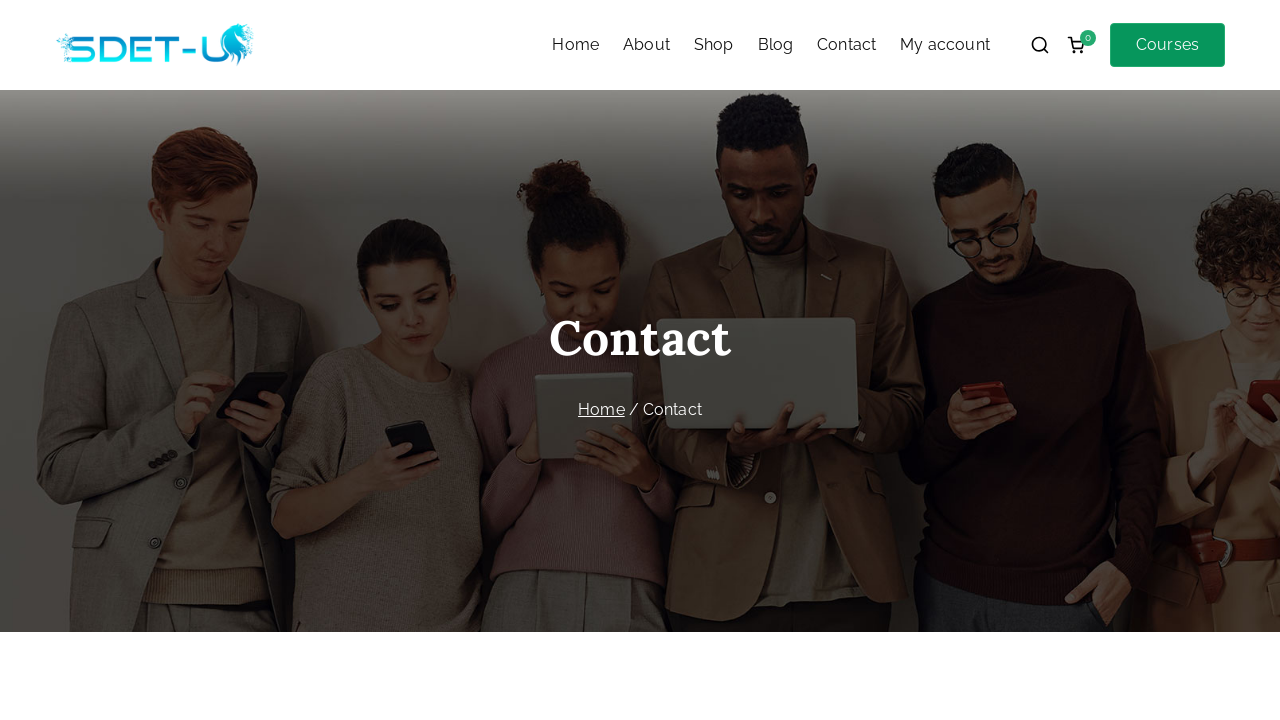

Success alert message appeared
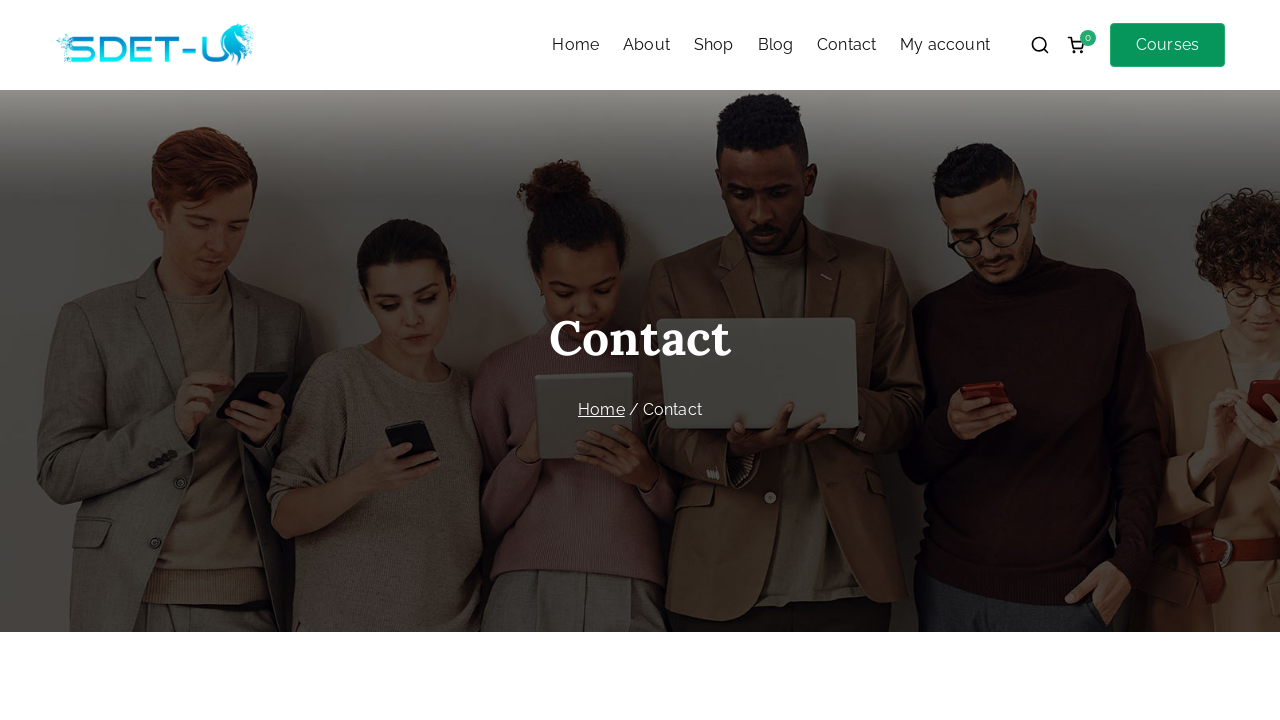

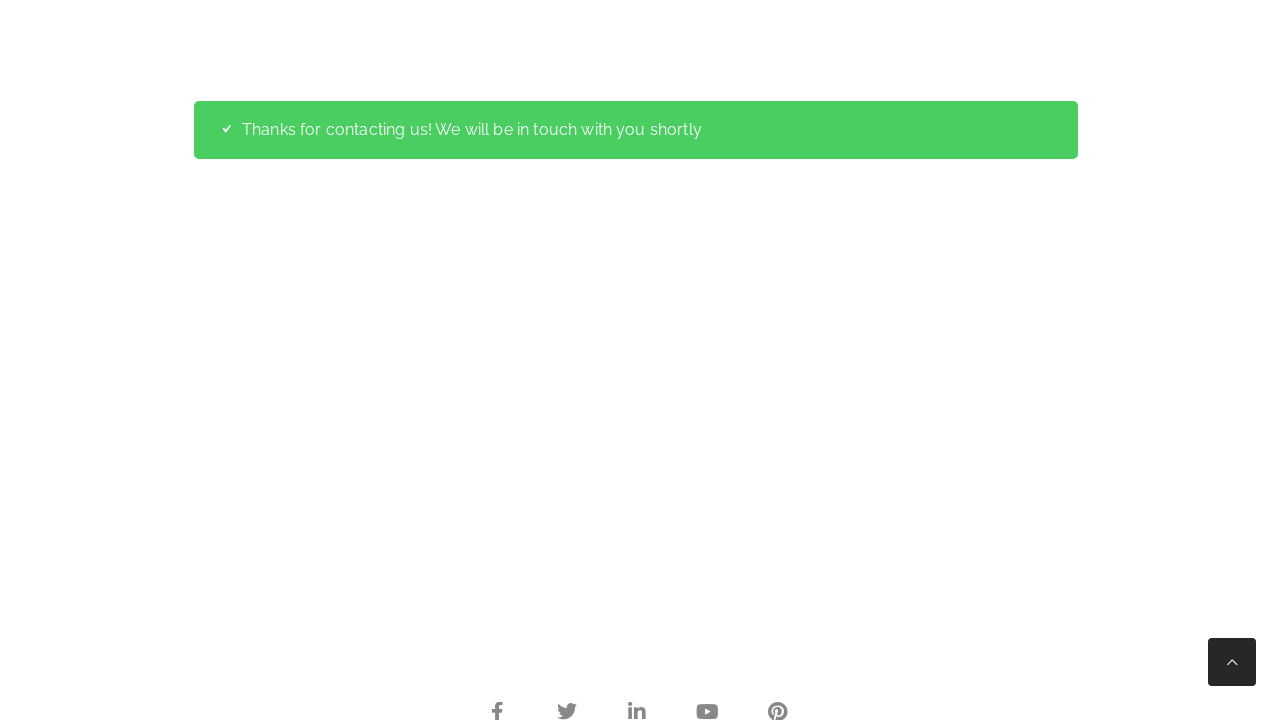